Tests navigation through different product categories on an e-commerce site, clicking on books, tablets, and cameras sections and returning to home page

Starting URL: http://intershop5.skillbox.ru/

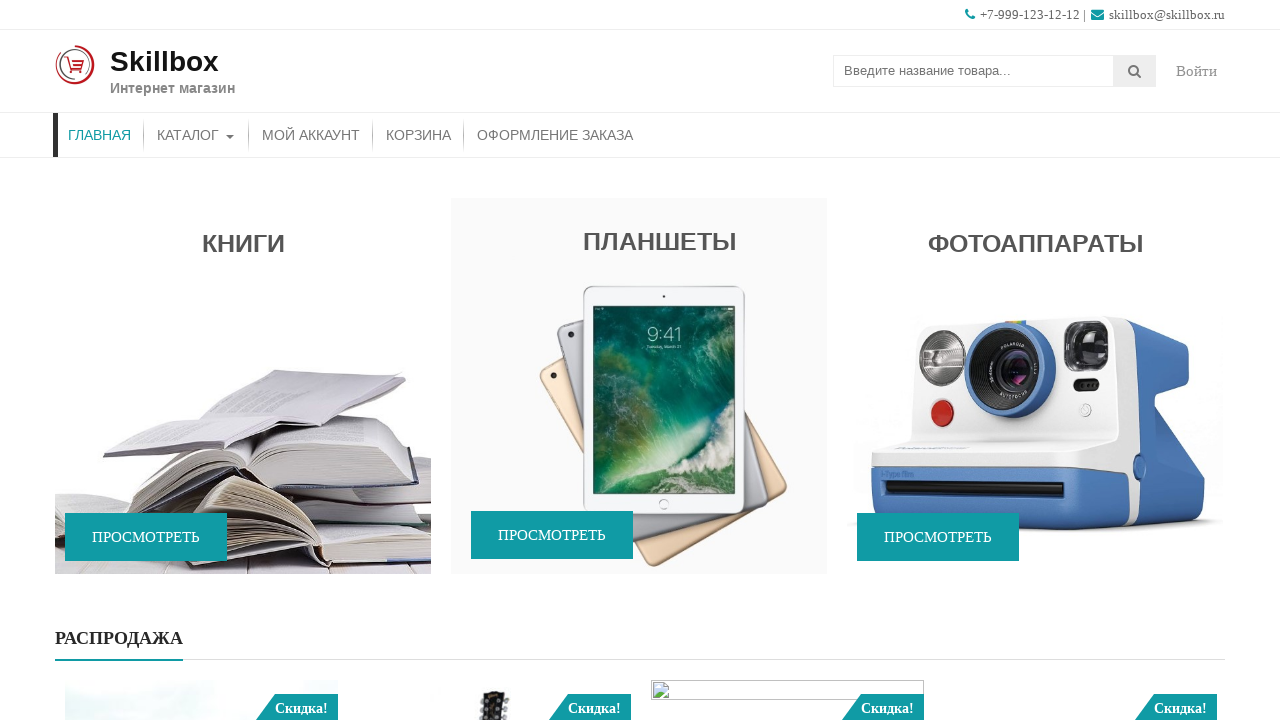

Clicked on books section at (243, 391) on aside#accesspress_storemo-2 div:nth-child(2)
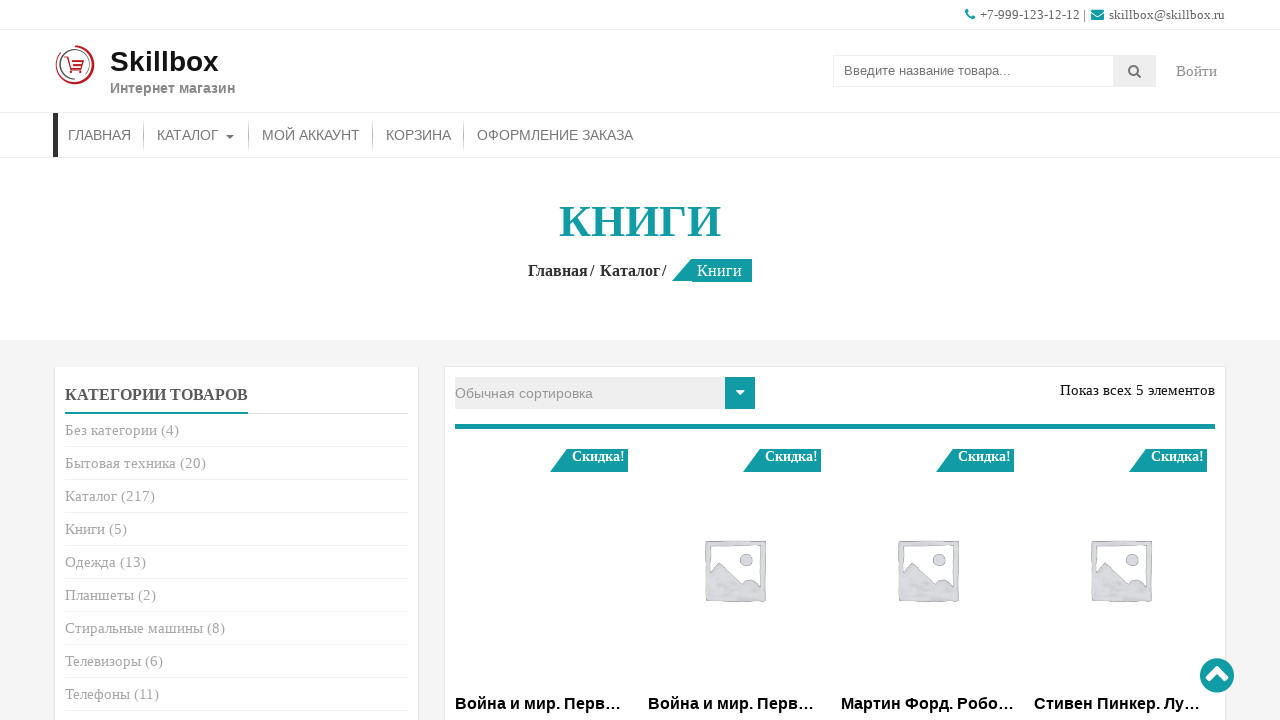

Books page loaded
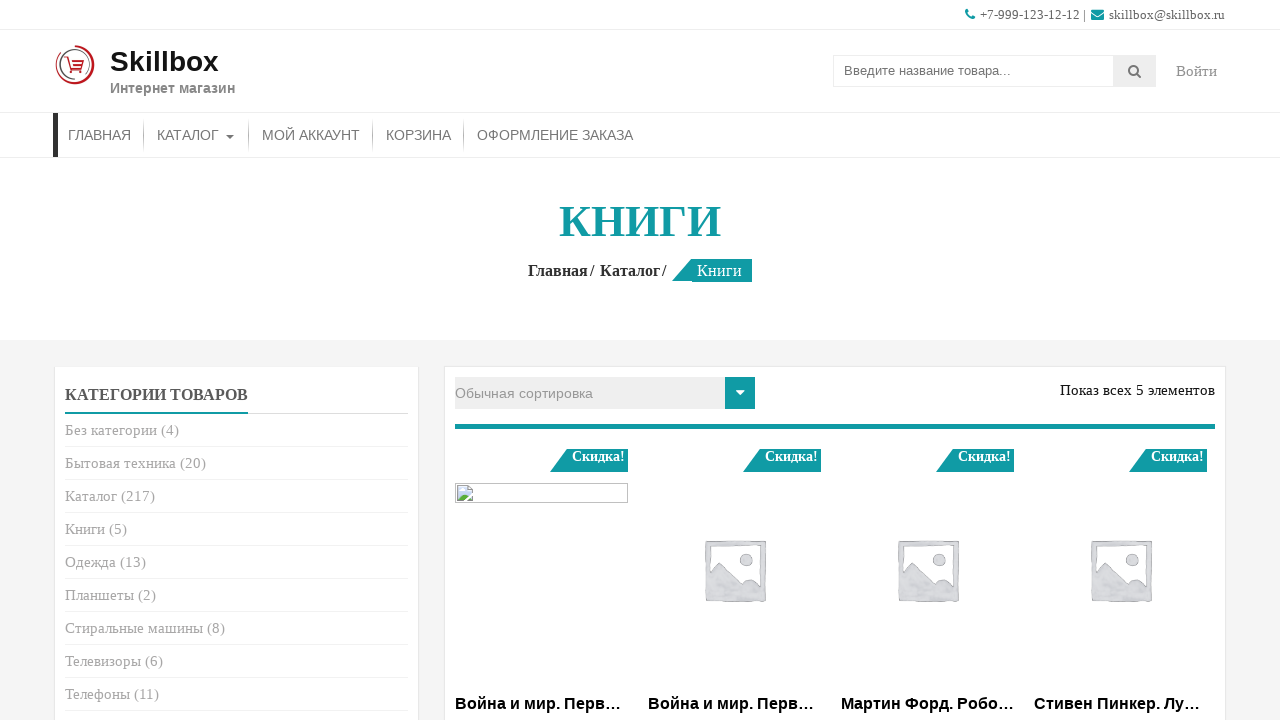

Clicked home button to return to home page at (100, 135) on ul#menu-primary-menu > li#menu-item-26
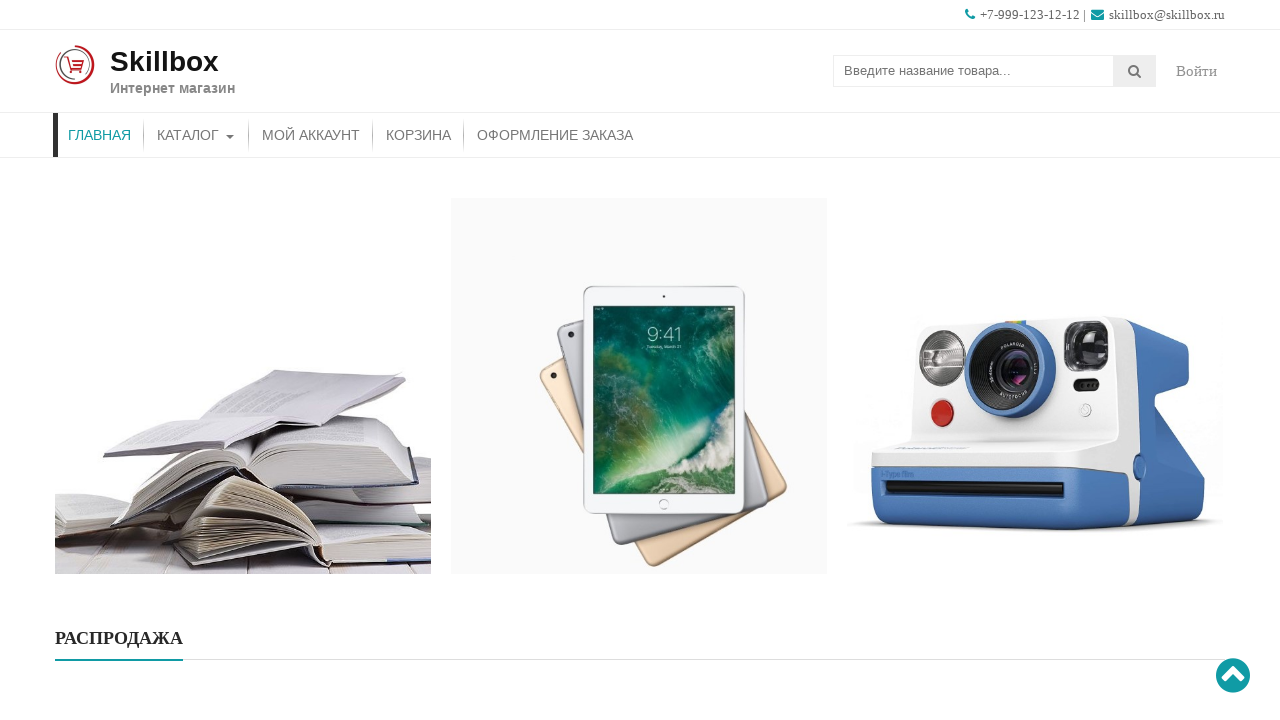

Clicked on tablets section at (639, 424) on aside#accesspress_storemo-3 div:nth-child(2)
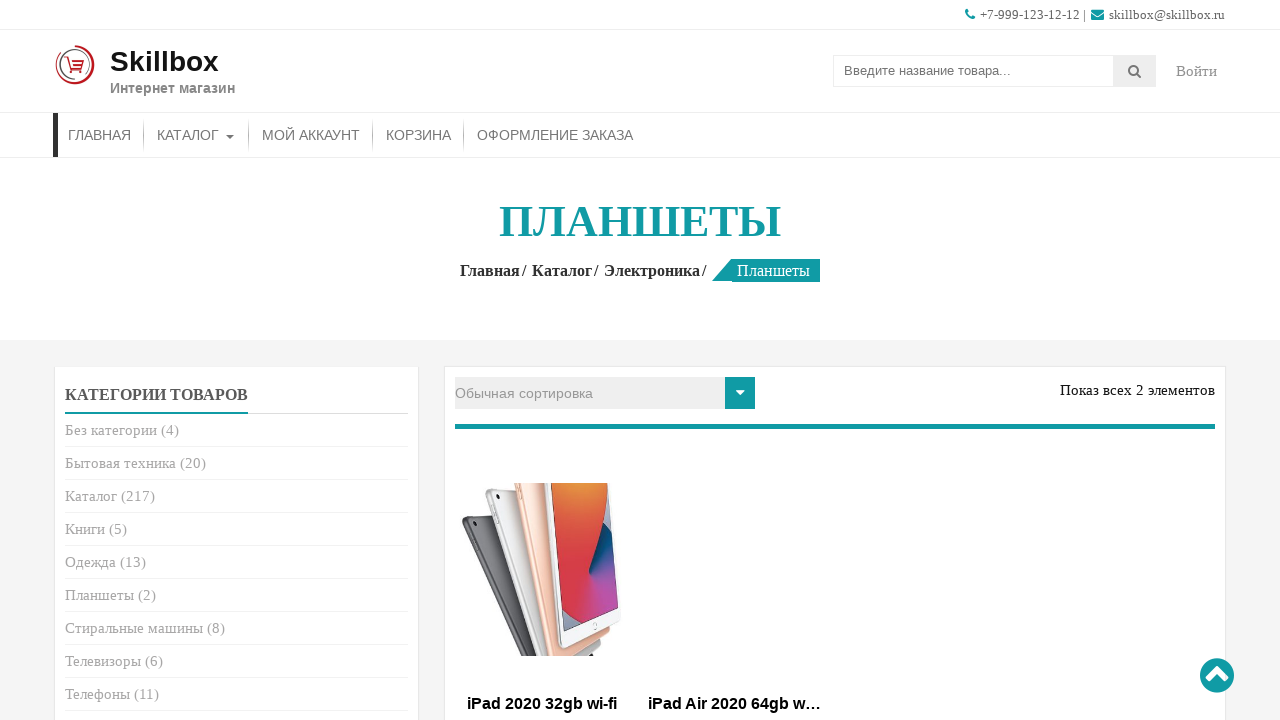

Tablets page loaded
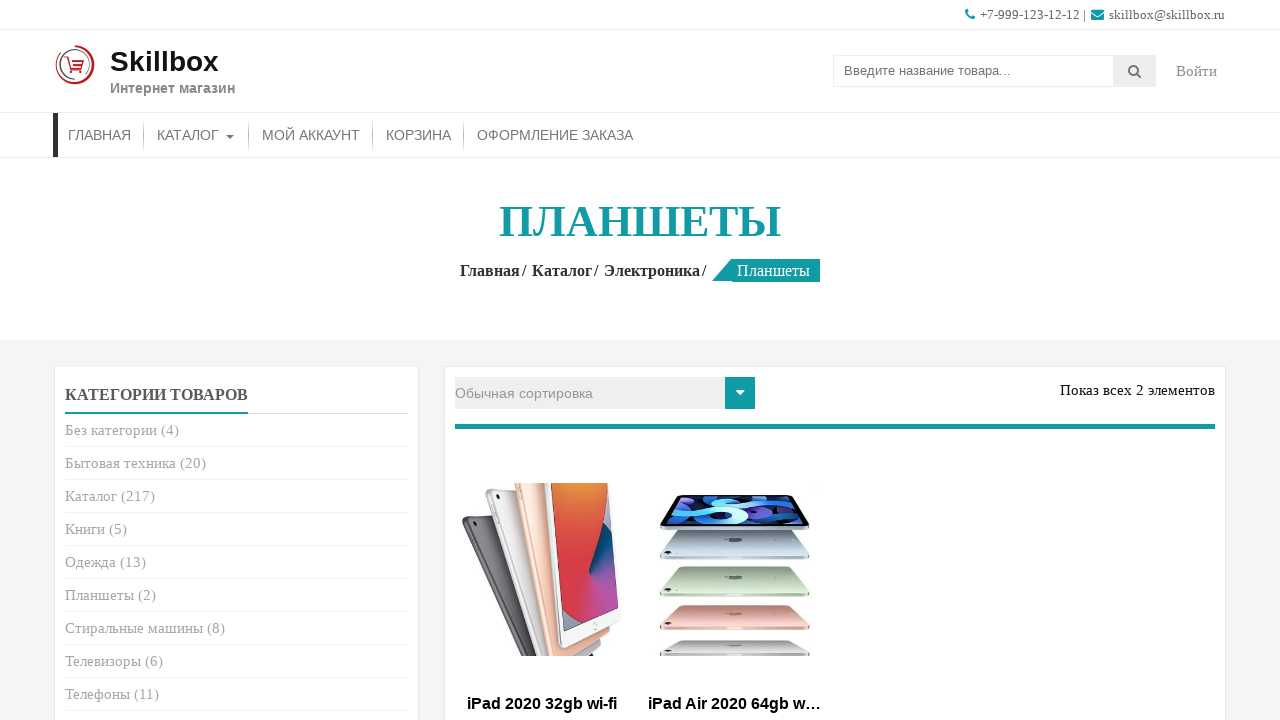

Clicked home button to return to home page at (100, 135) on ul#menu-primary-menu > li#menu-item-26
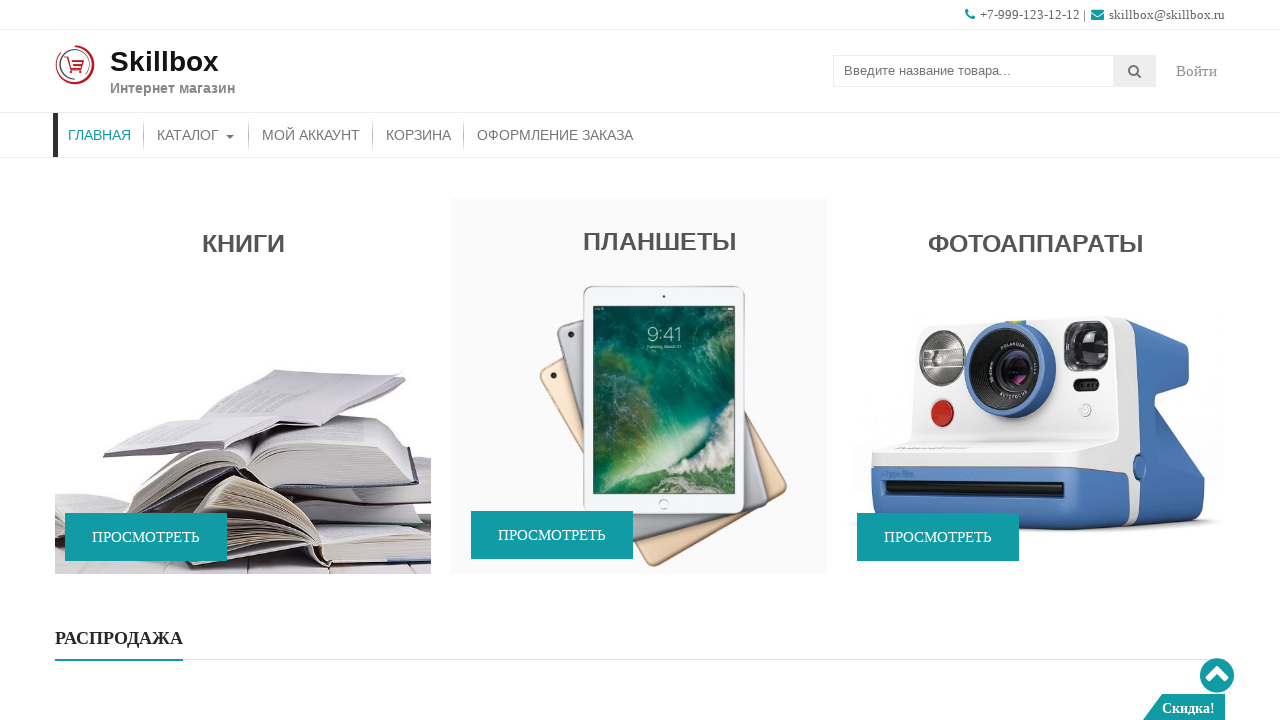

Clicked on cameras section at (1035, 386) on aside#accesspress_storemo-4 div:nth-child(2)
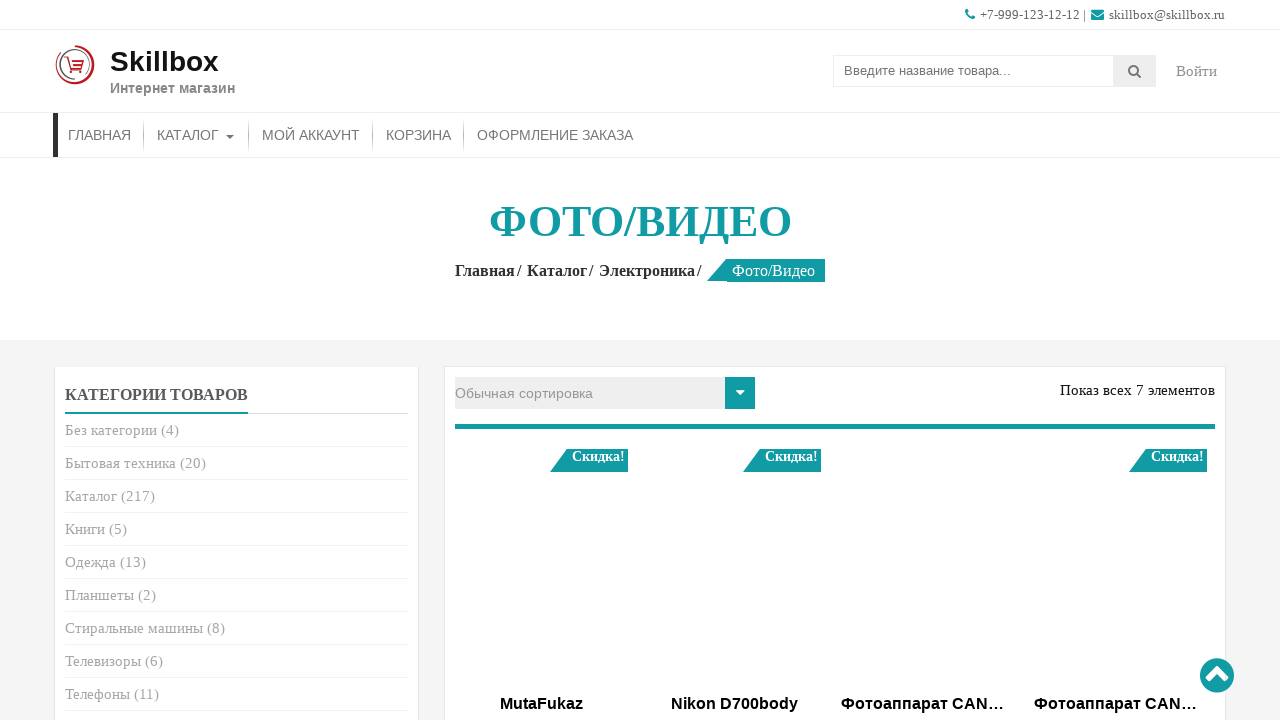

Cameras page loaded
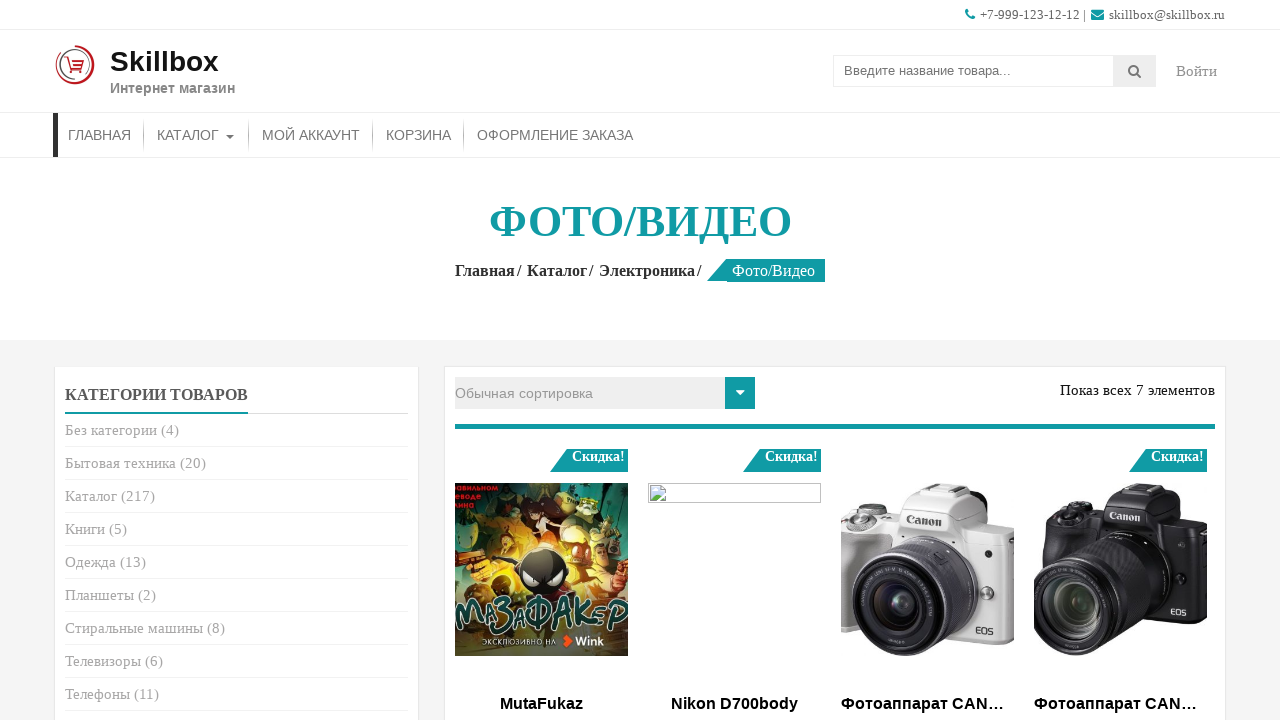

Clicked home button to return to home page at (100, 135) on ul#menu-primary-menu > li#menu-item-26
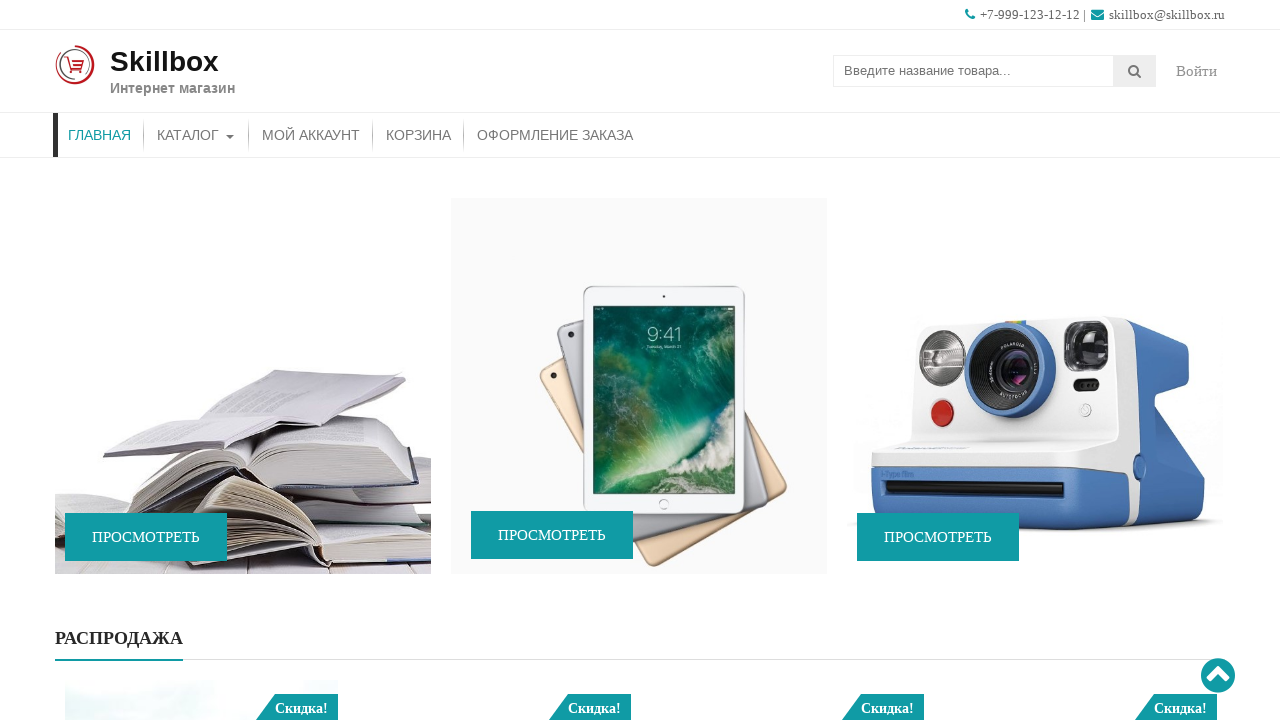

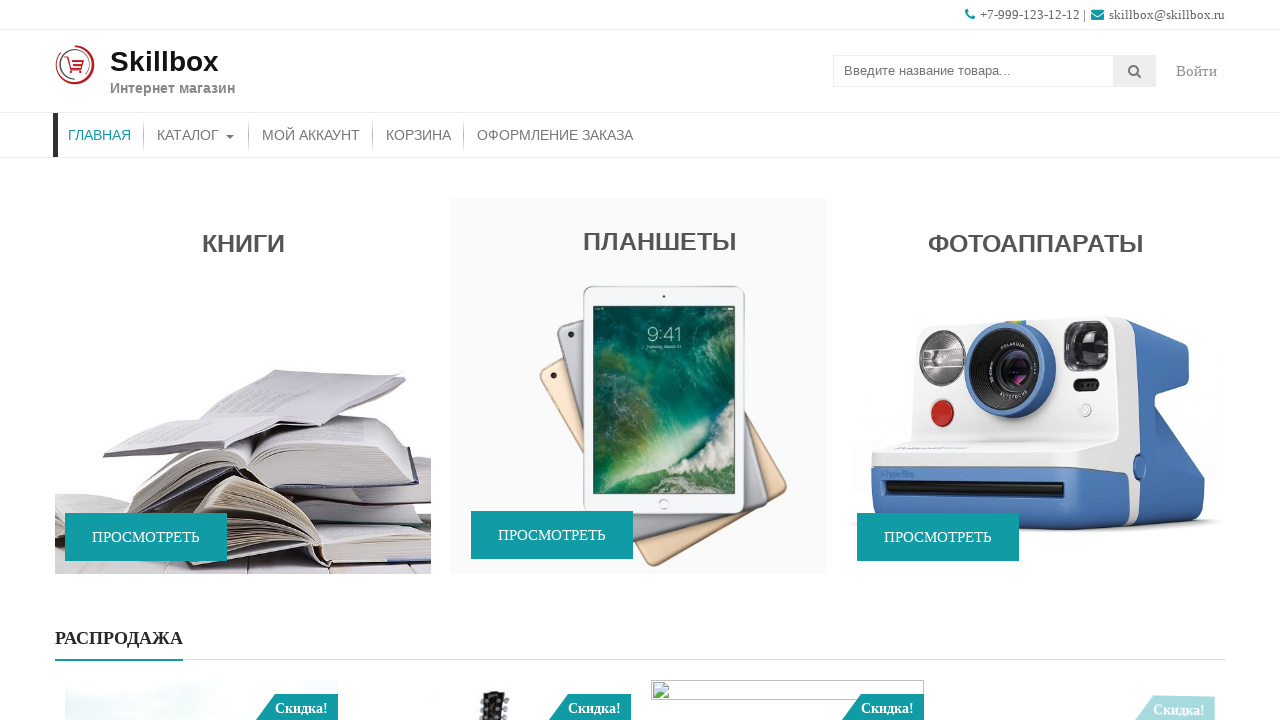